Tests clicking the adder button and verifying the new box element appears

Starting URL: https://www.selenium.dev/selenium/web/dynamic.html

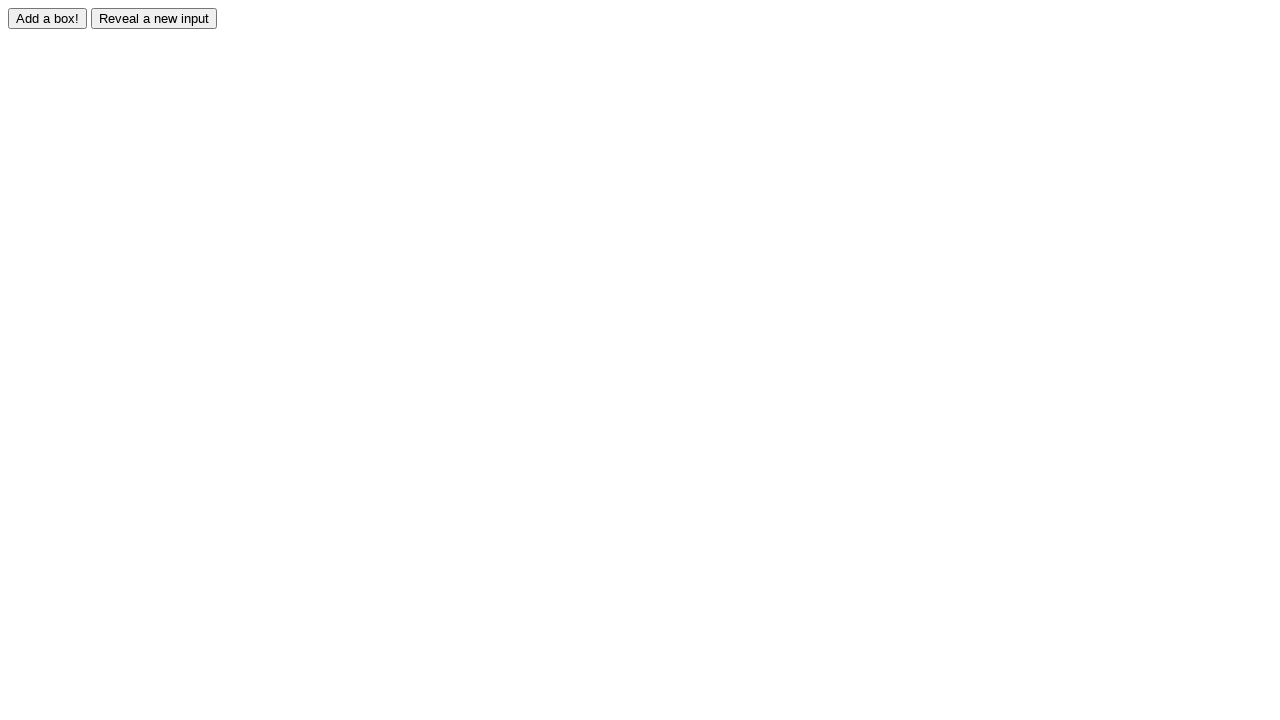

Clicked the adder button to create a new box at (48, 18) on #adder
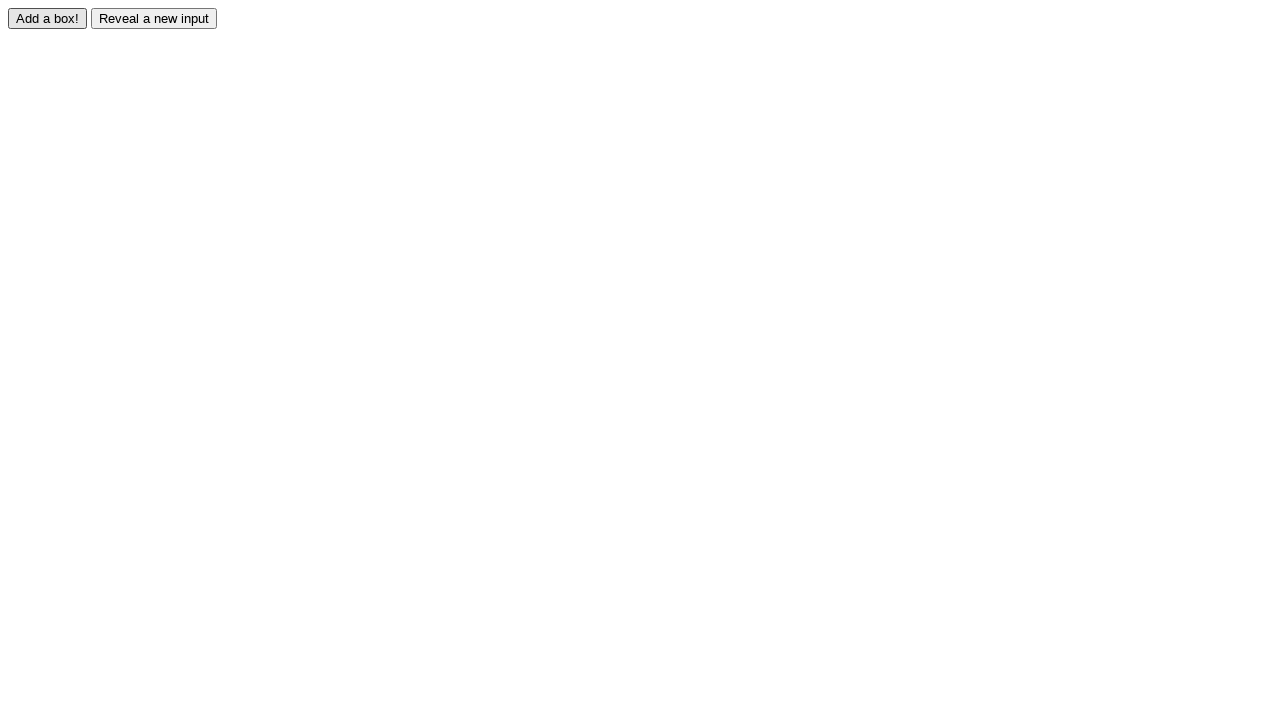

Waited for new box element #box0 to become visible
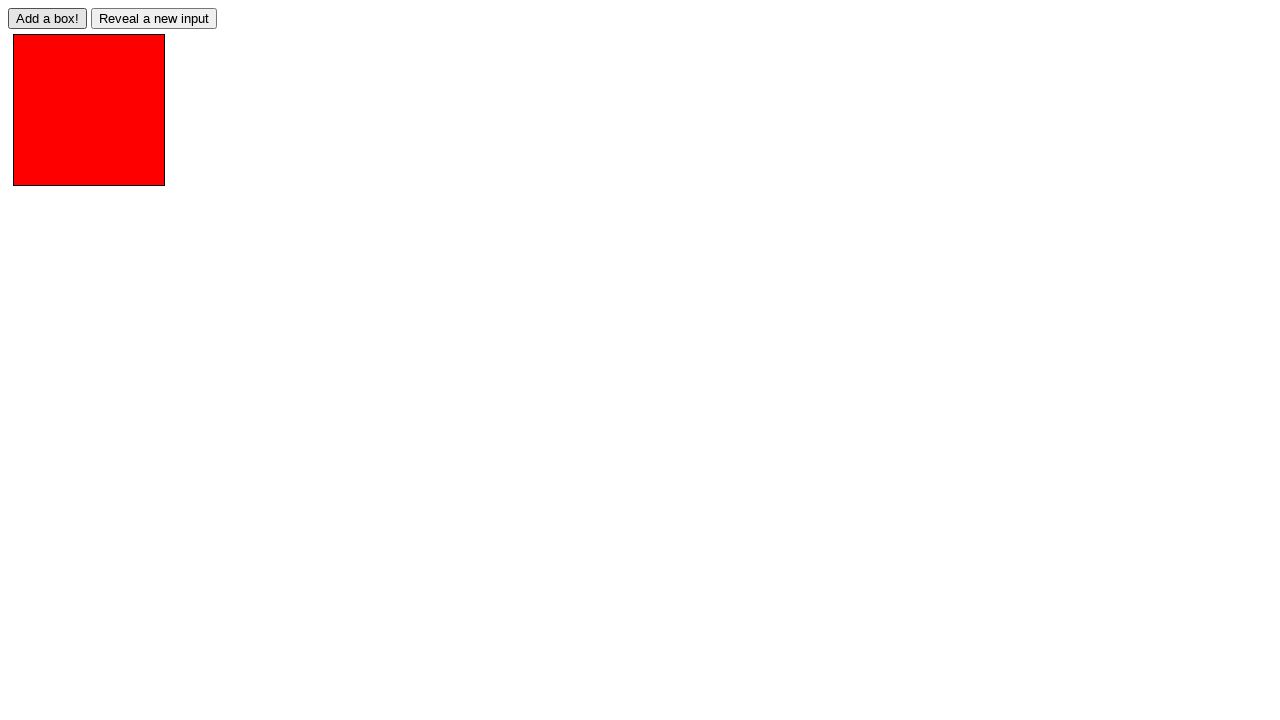

Verified that box element #box0 is visible
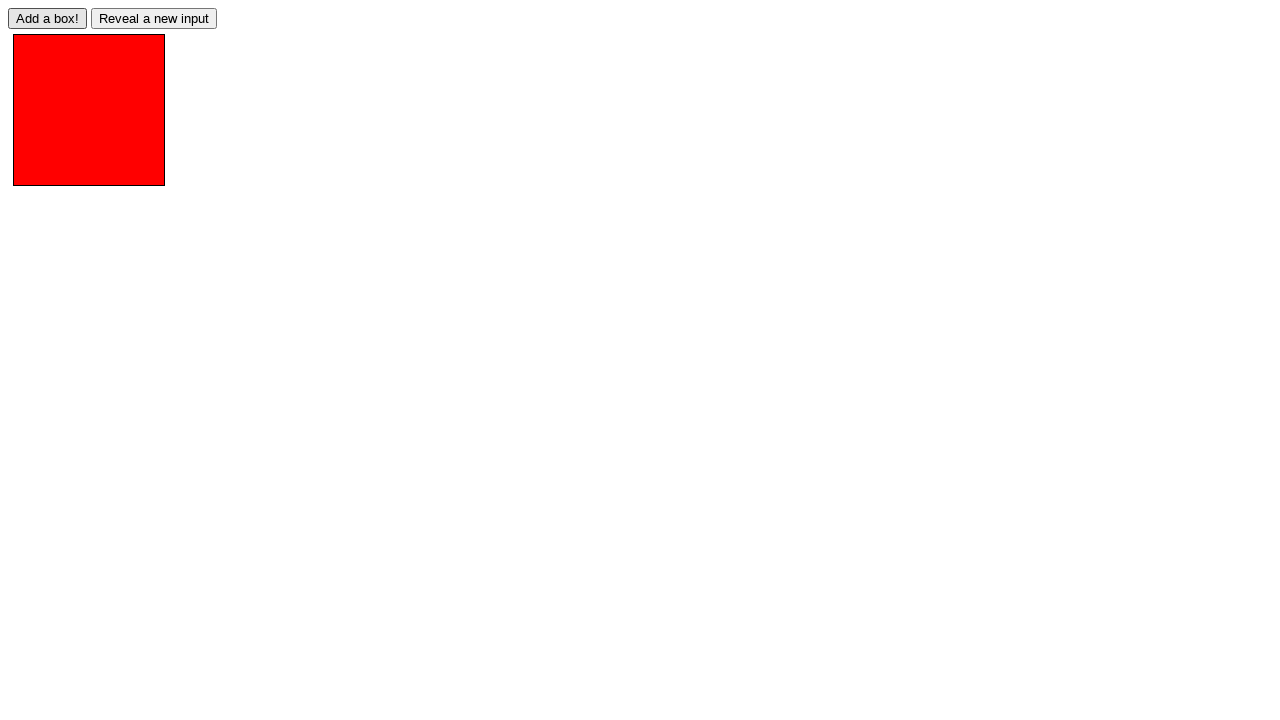

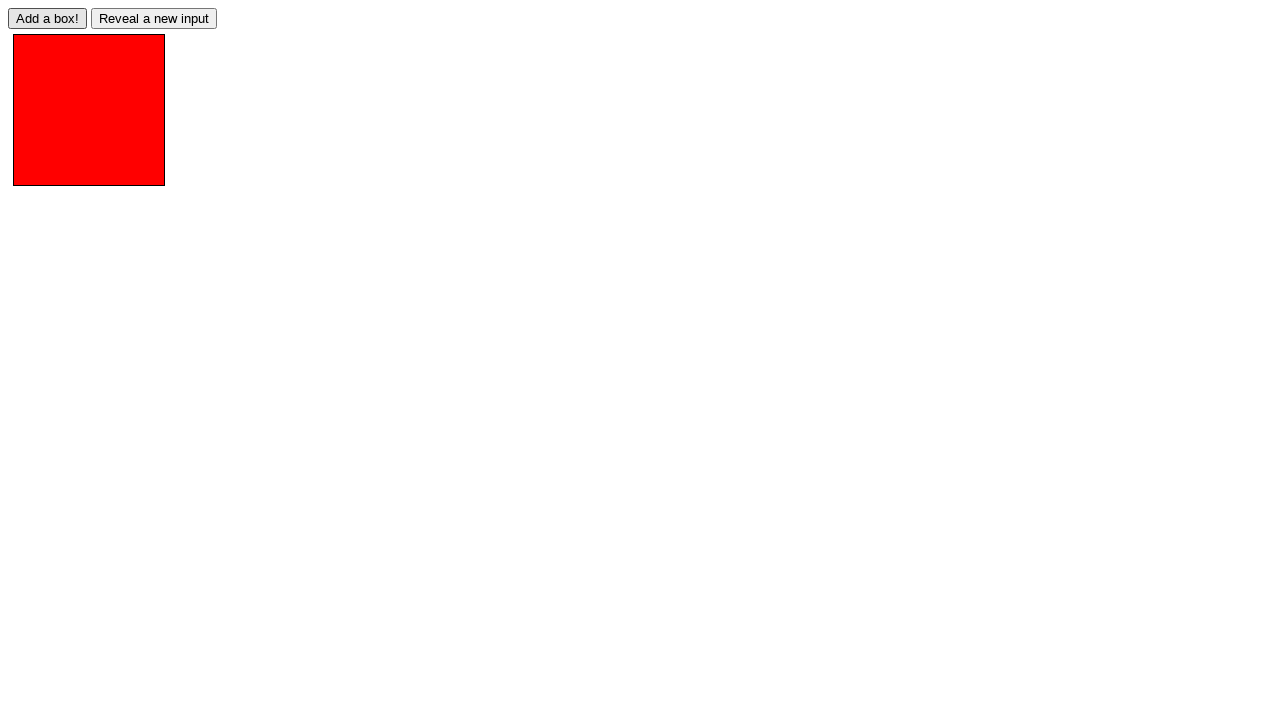